Tests JavaScript alert handling by clicking a button that triggers an alert and accepting it

Starting URL: https://the-internet.herokuapp.com/javascript_alerts

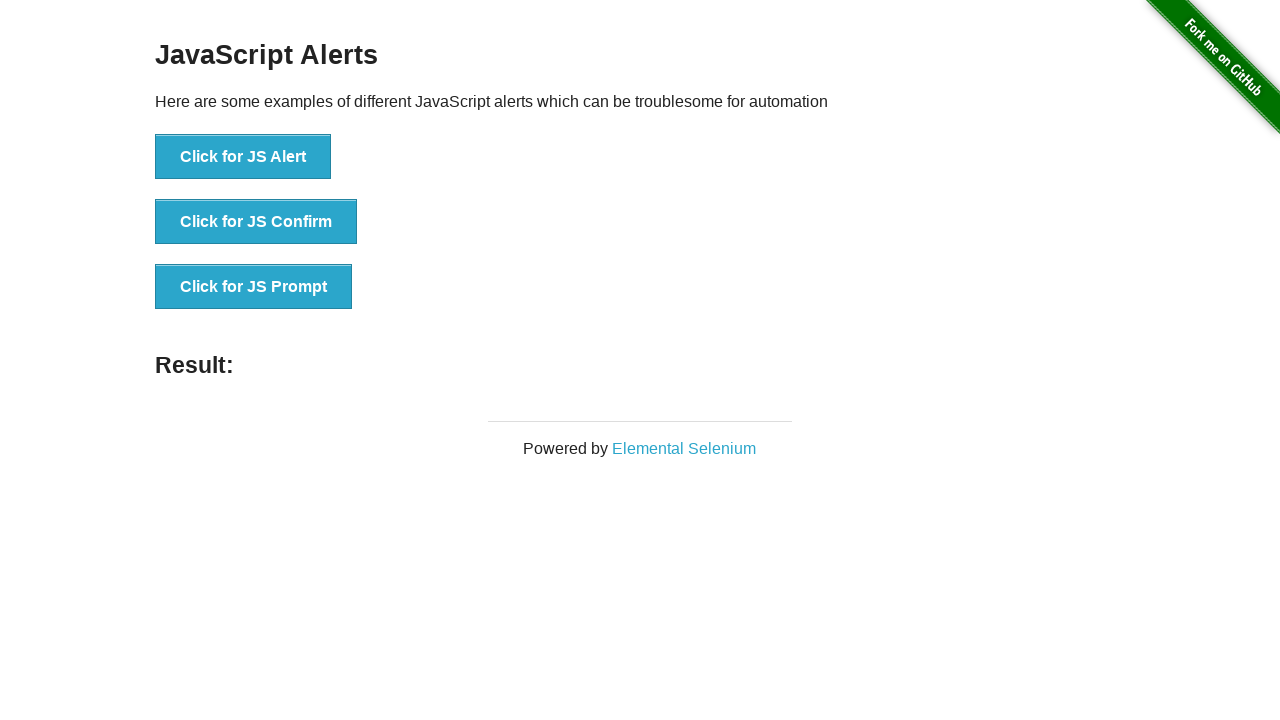

Clicked button to trigger JavaScript alert at (243, 157) on xpath=//button[text()='Click for JS Alert']
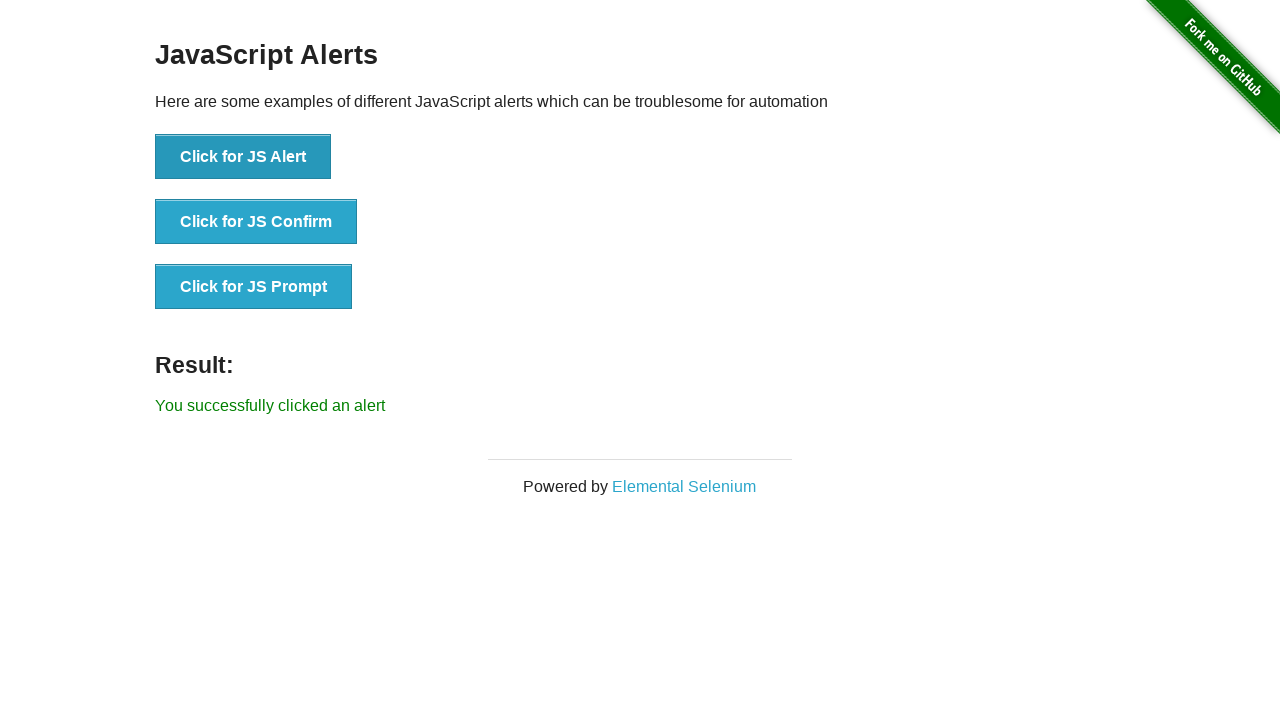

Set up dialog handler to accept alerts
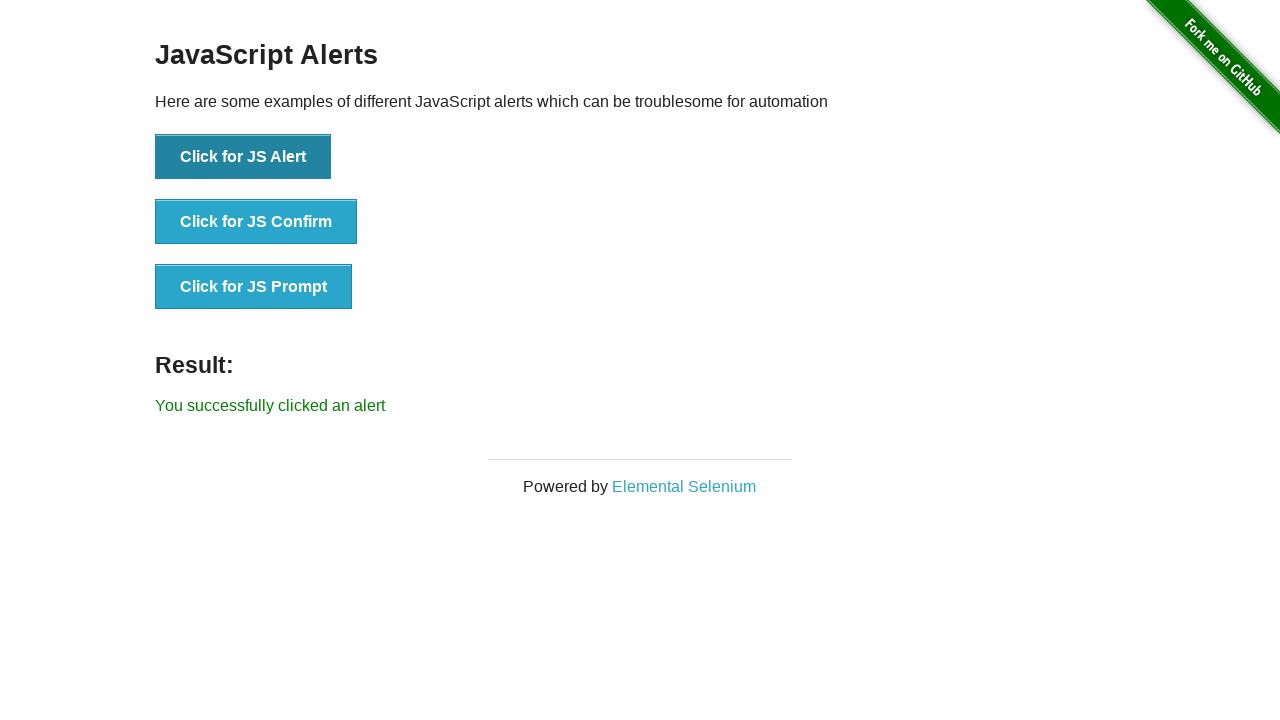

Clicked button again with dialog handler active at (243, 157) on xpath=//button[text()='Click for JS Alert']
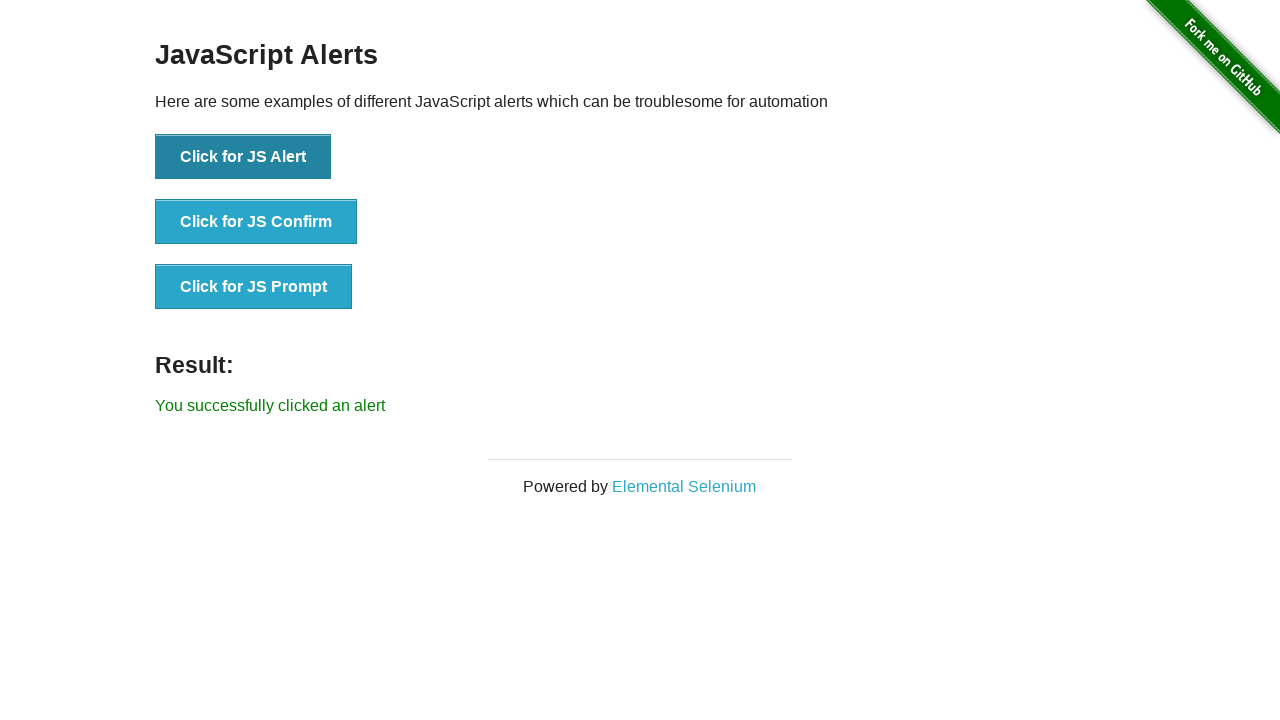

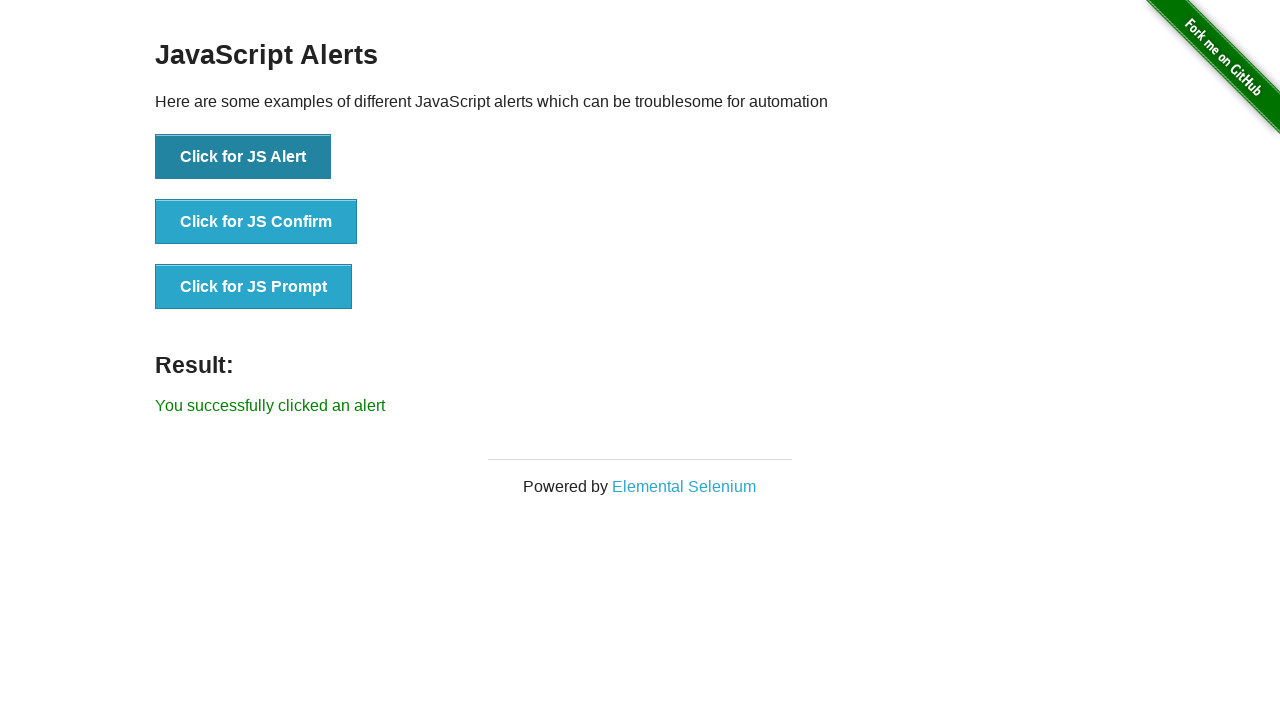